Tests checkbox functionality by clicking checkboxes on and off, then selecting all three and verifying they are checked

Starting URL: https://rahulshettyacademy.com/AutomationPractice/

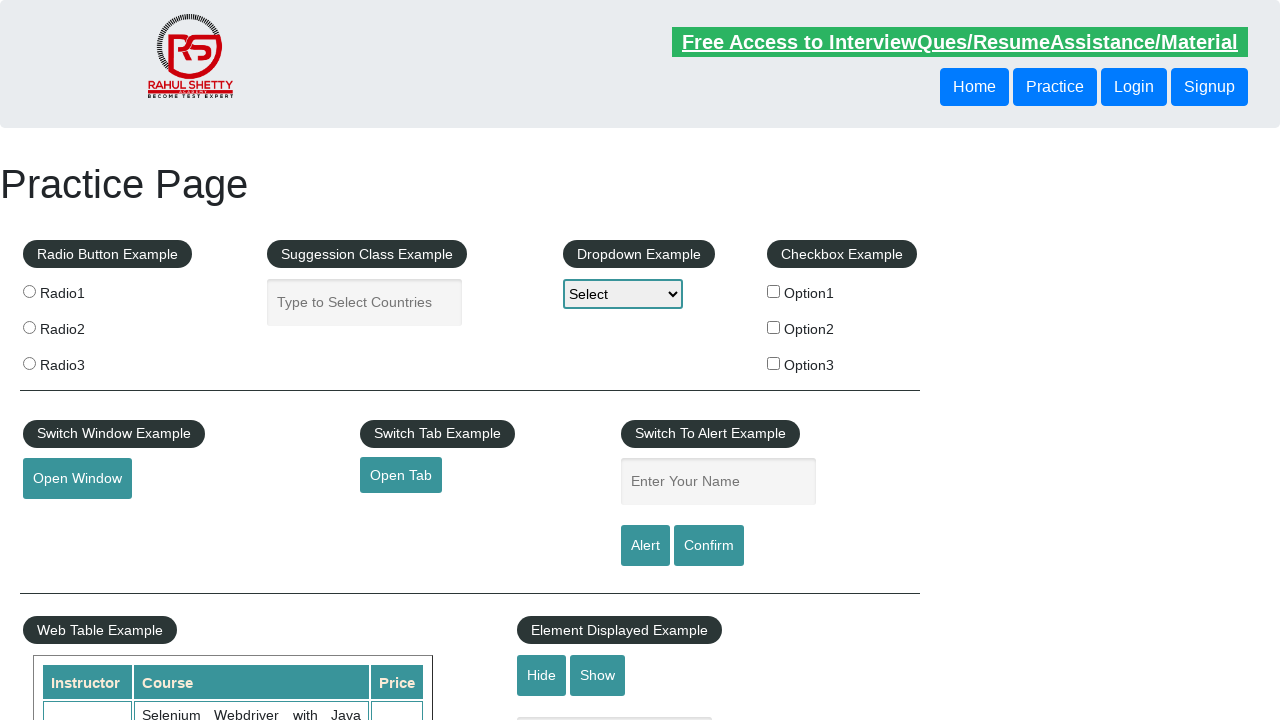

Clicked checkbox 1 to toggle on at (774, 291) on input[name='checkBoxOption1']
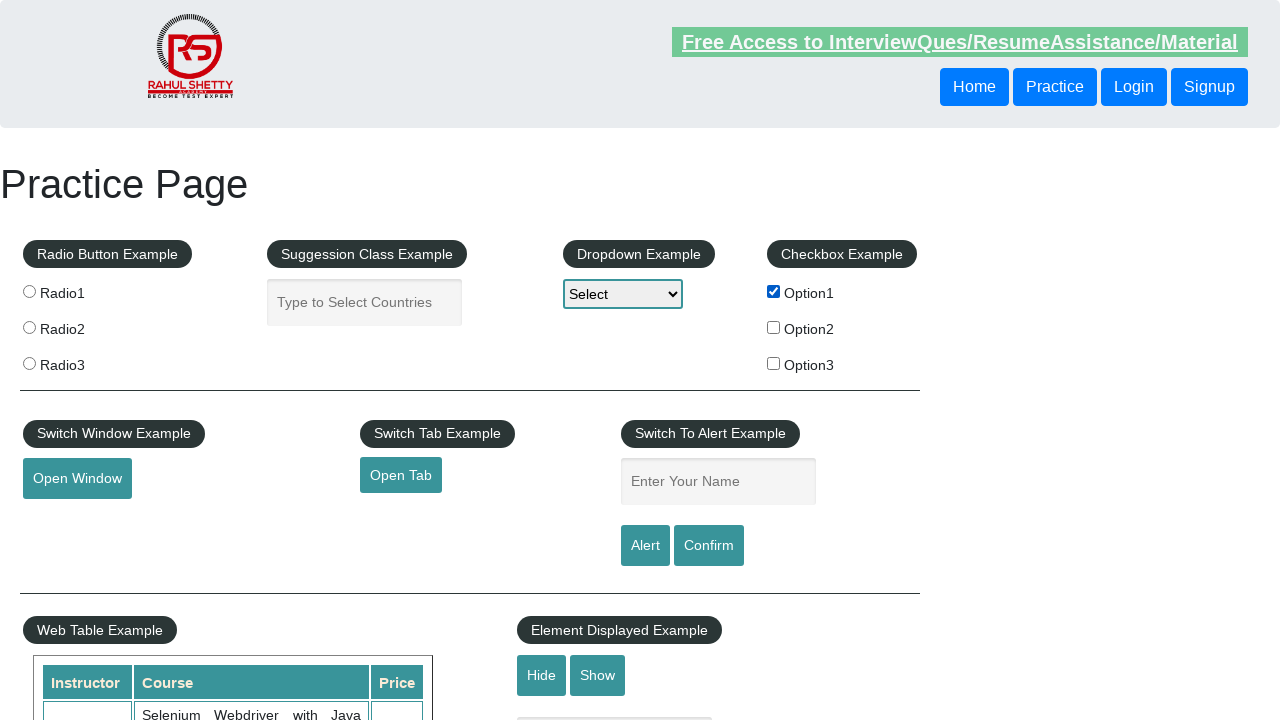

Clicked checkbox 1 to toggle off at (774, 291) on input[name='checkBoxOption1']
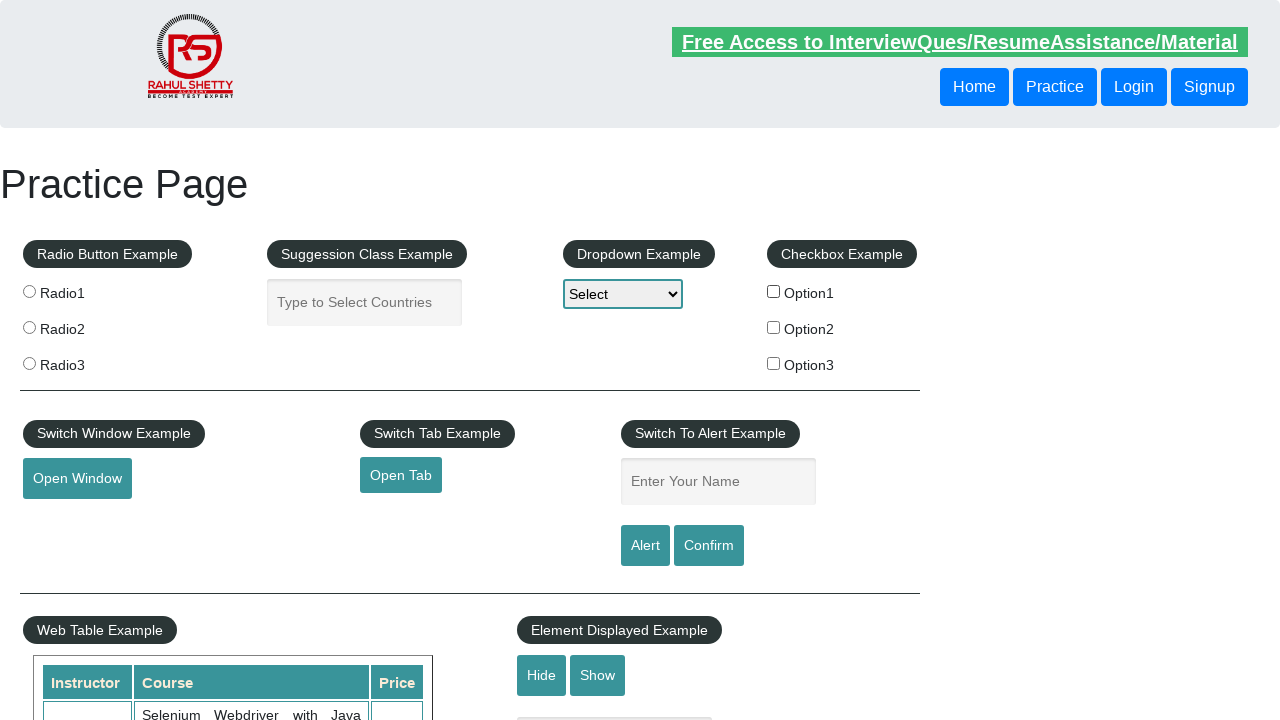

Clicked checkbox 2 to toggle on at (774, 327) on input[name='checkBoxOption2']
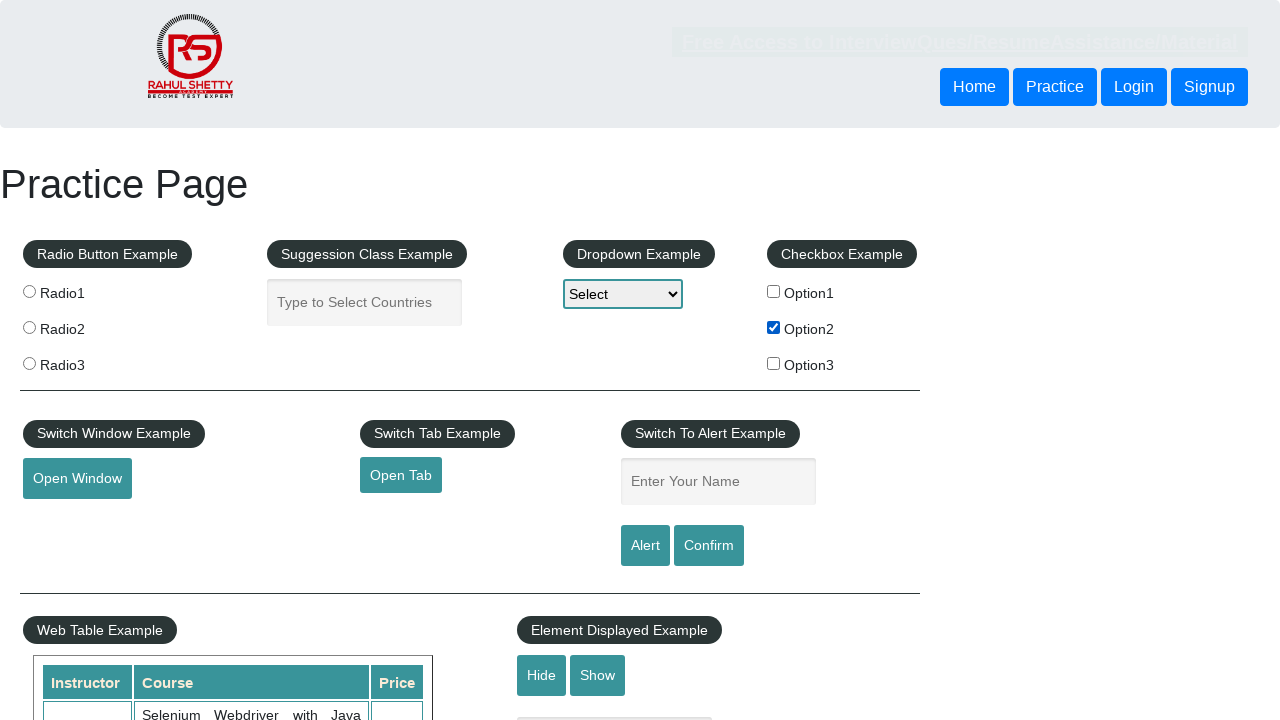

Clicked checkbox 2 to toggle off at (774, 327) on input[name='checkBoxOption2']
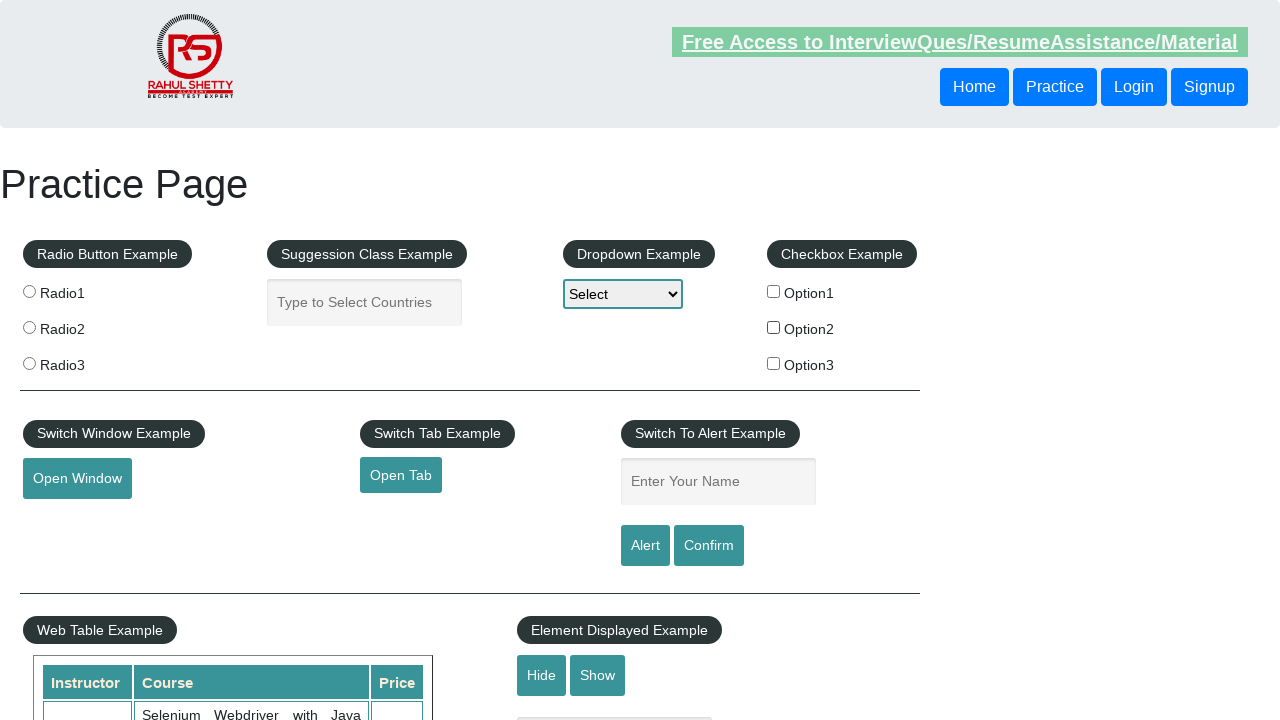

Clicked checkbox 3 to toggle on at (774, 363) on input[name='checkBoxOption3']
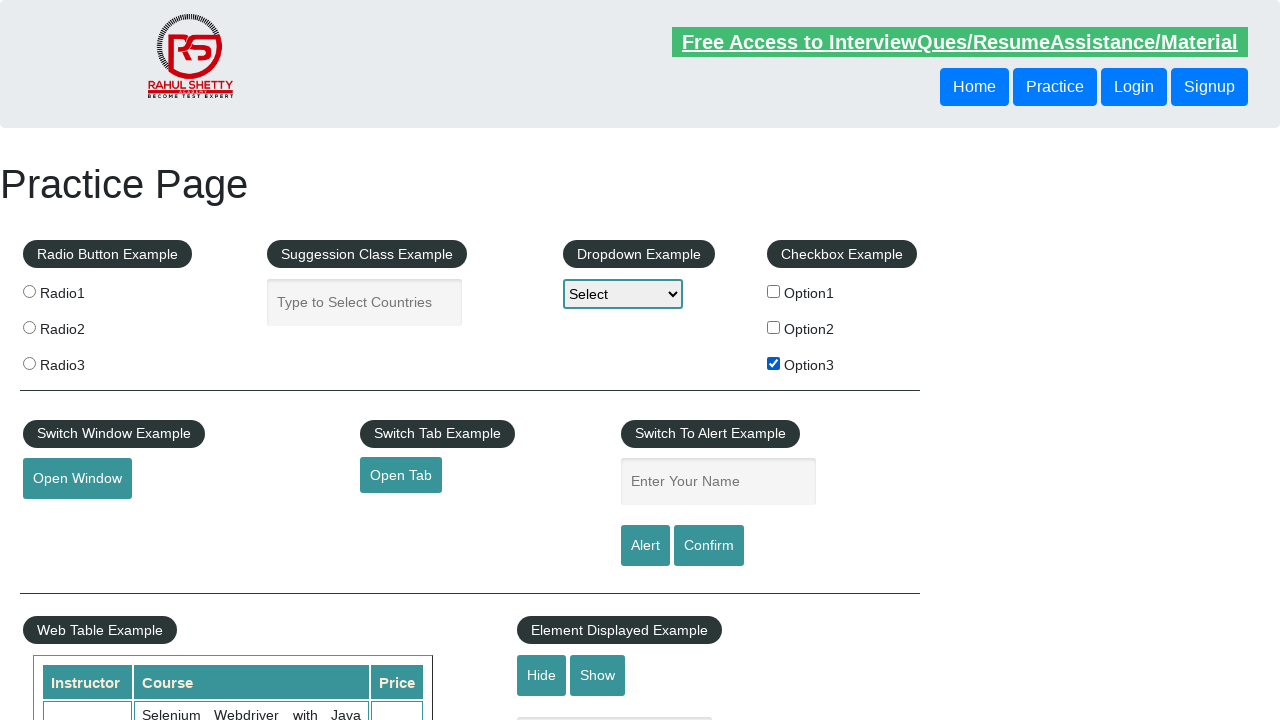

Clicked checkbox 3 to toggle off at (774, 363) on input[name='checkBoxOption3']
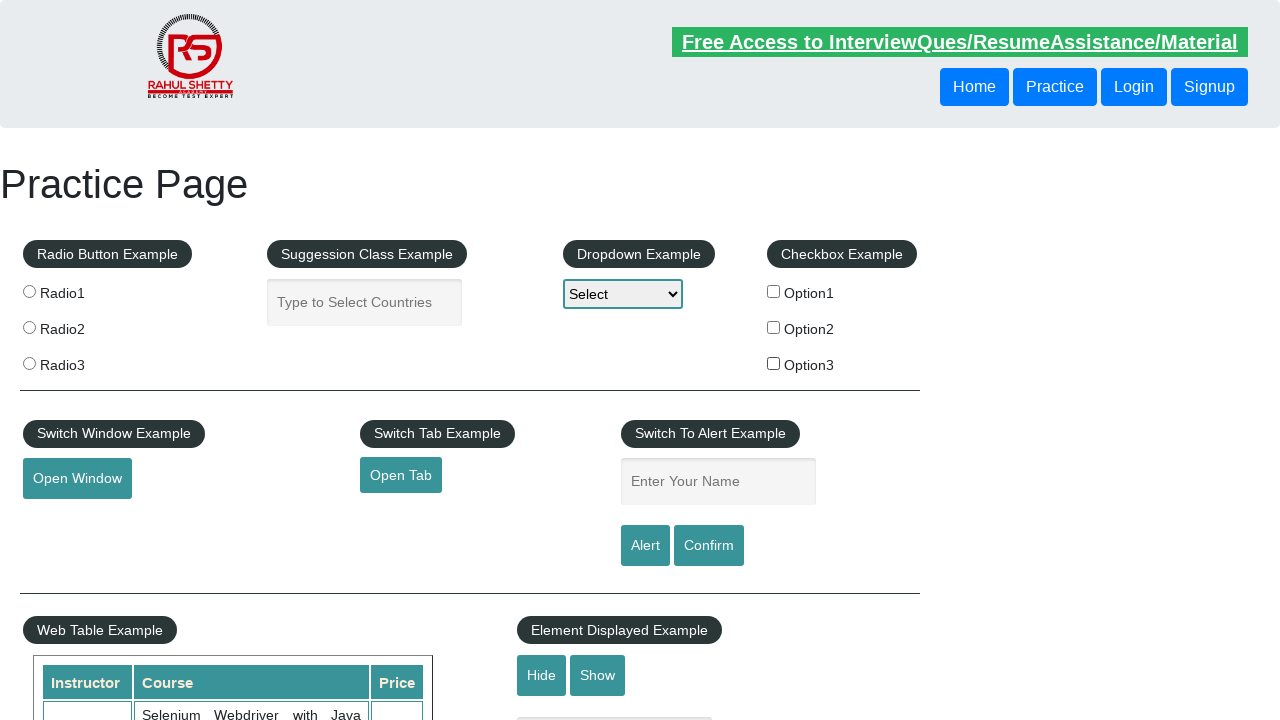

Clicked checkbox 1 to check at (774, 291) on input[name='checkBoxOption1']
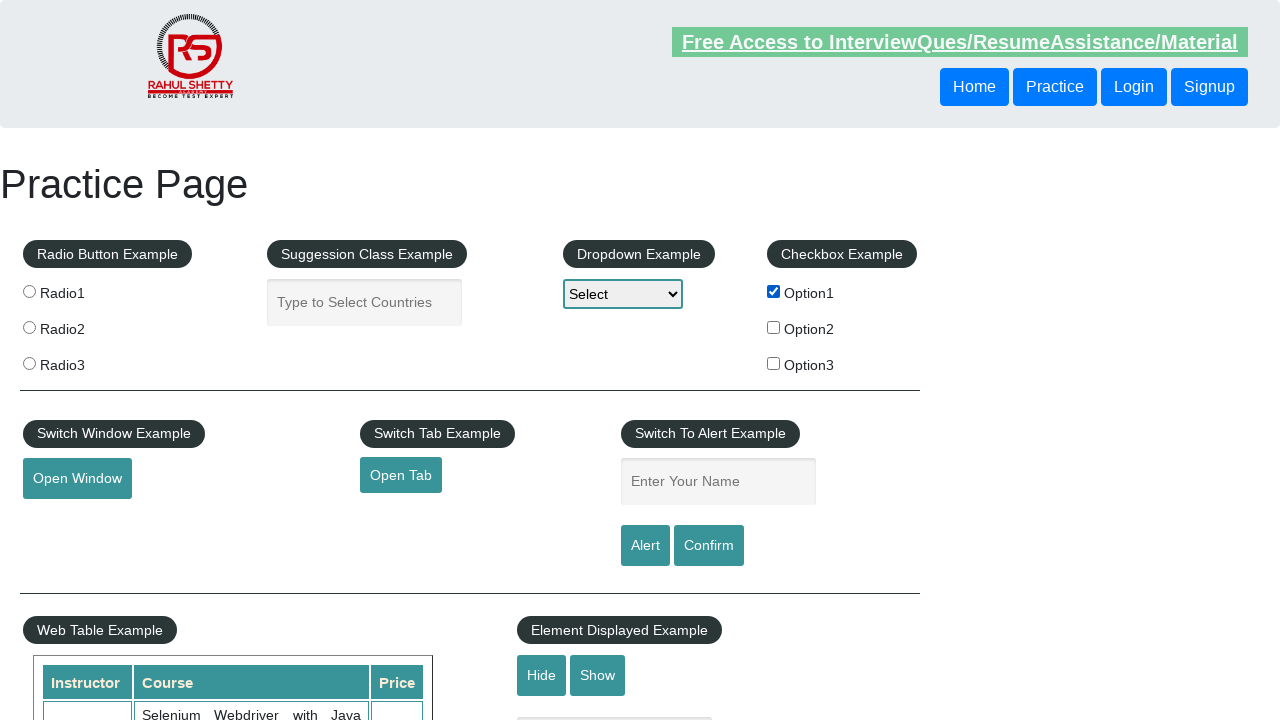

Clicked checkbox 2 to check at (774, 327) on input[name='checkBoxOption2']
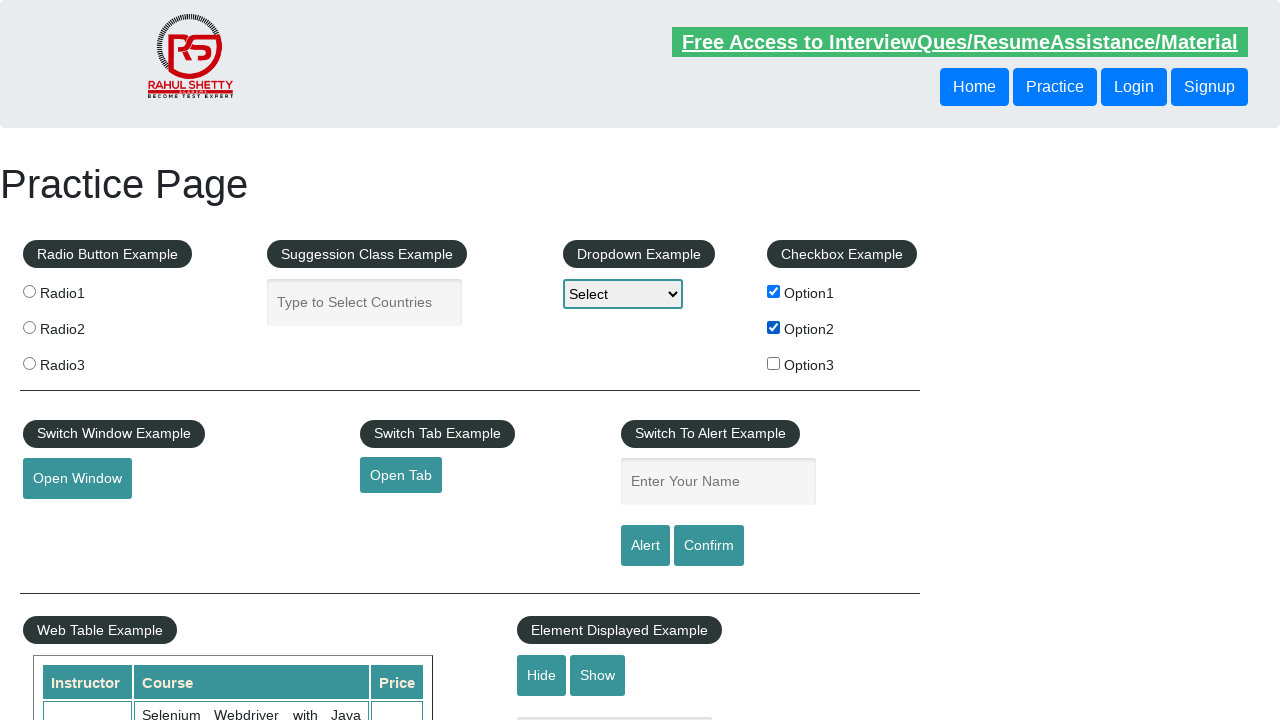

Clicked checkbox 3 to check at (774, 363) on input[name='checkBoxOption3']
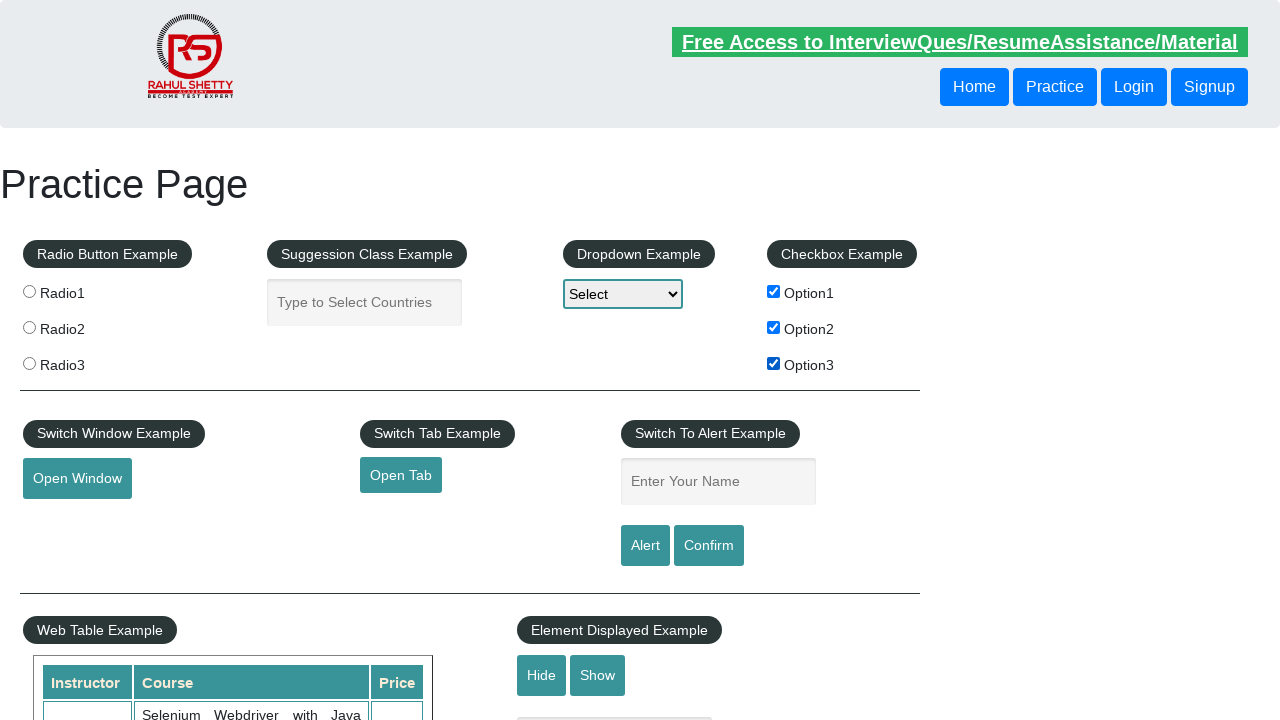

Verified checkbox 1 is checked
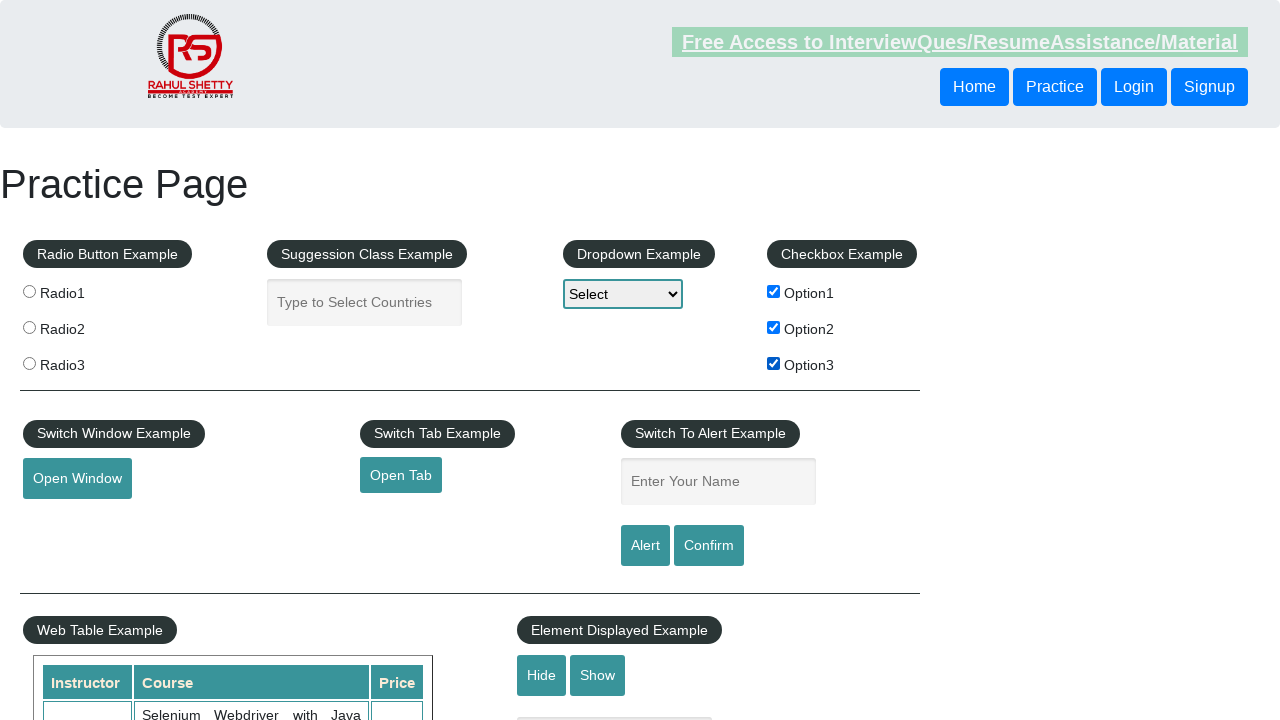

Verified checkbox 2 is checked
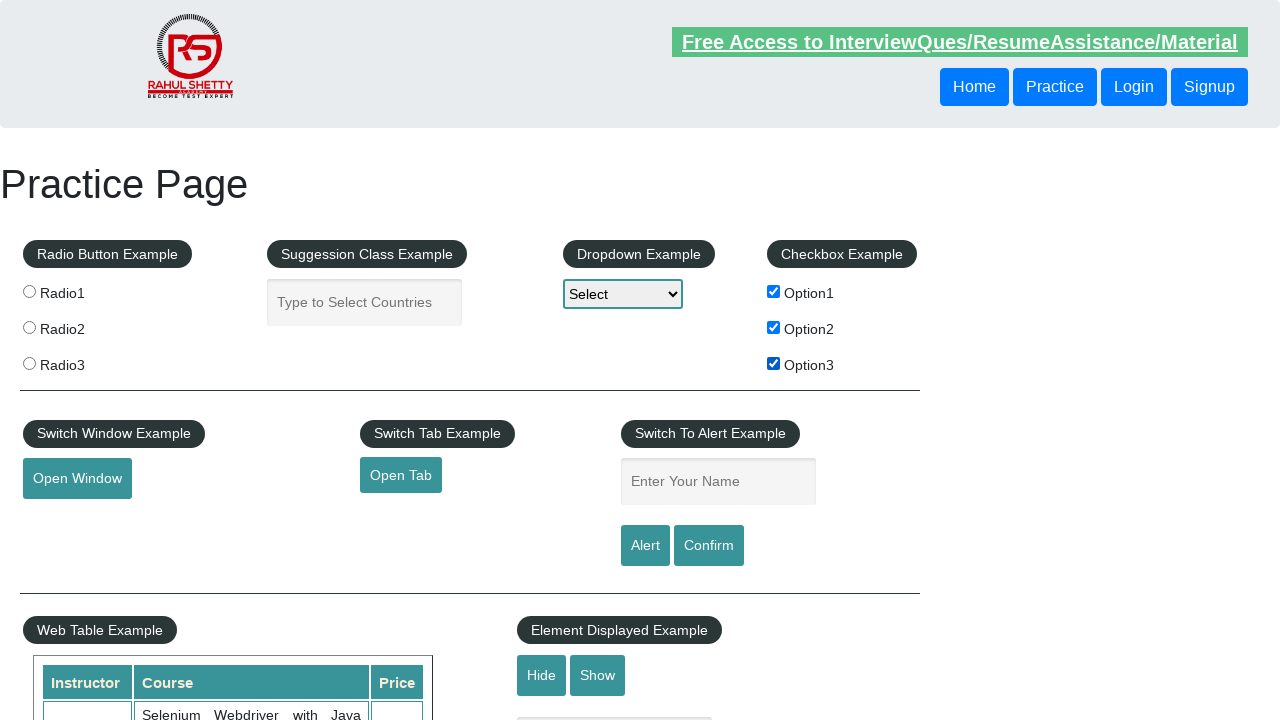

Verified checkbox 3 is checked
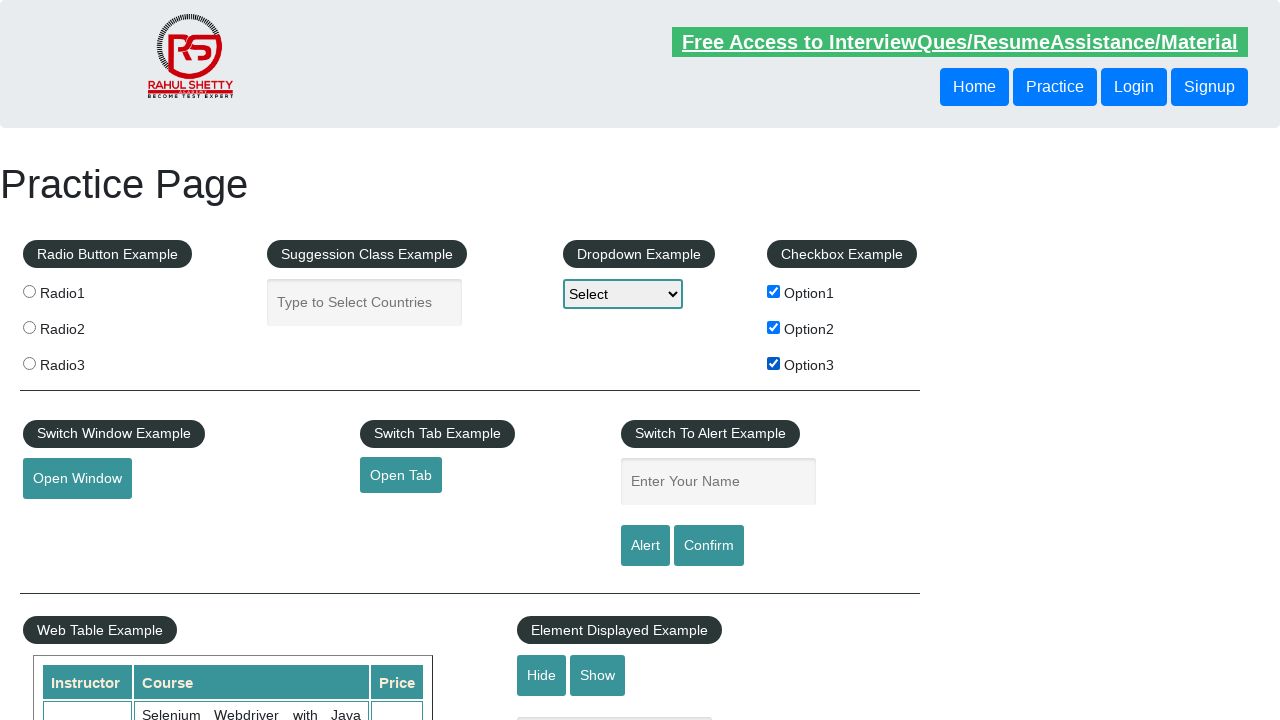

Clicked checkbox 1 to uncheck at (774, 291) on input[name='checkBoxOption1']
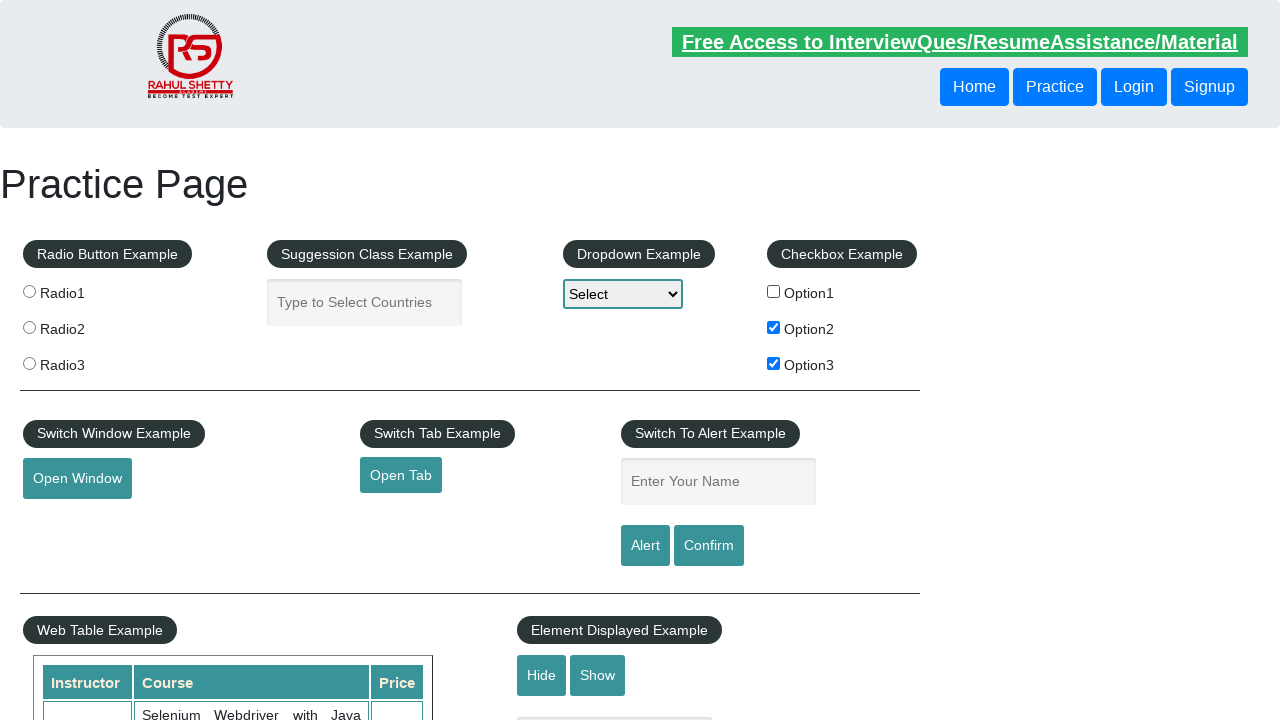

Verified checkbox 1 is unchecked
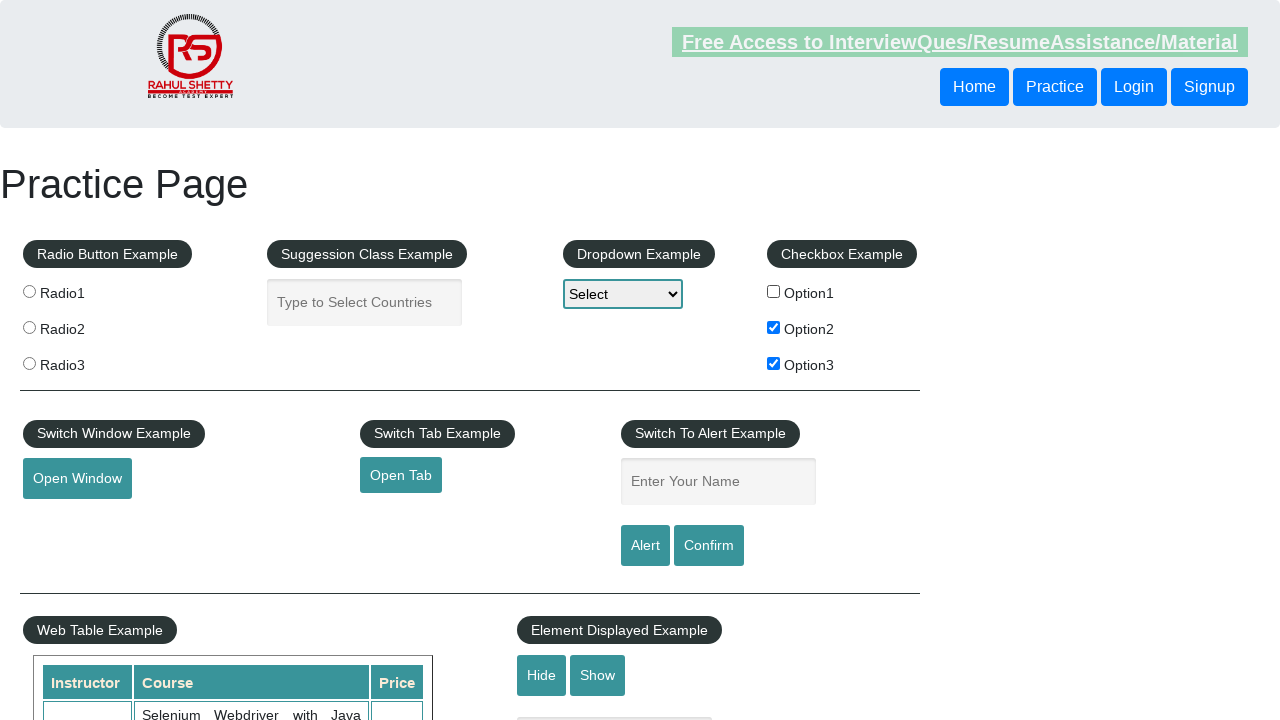

Clicked checkbox 2 to uncheck at (774, 327) on input[name='checkBoxOption2']
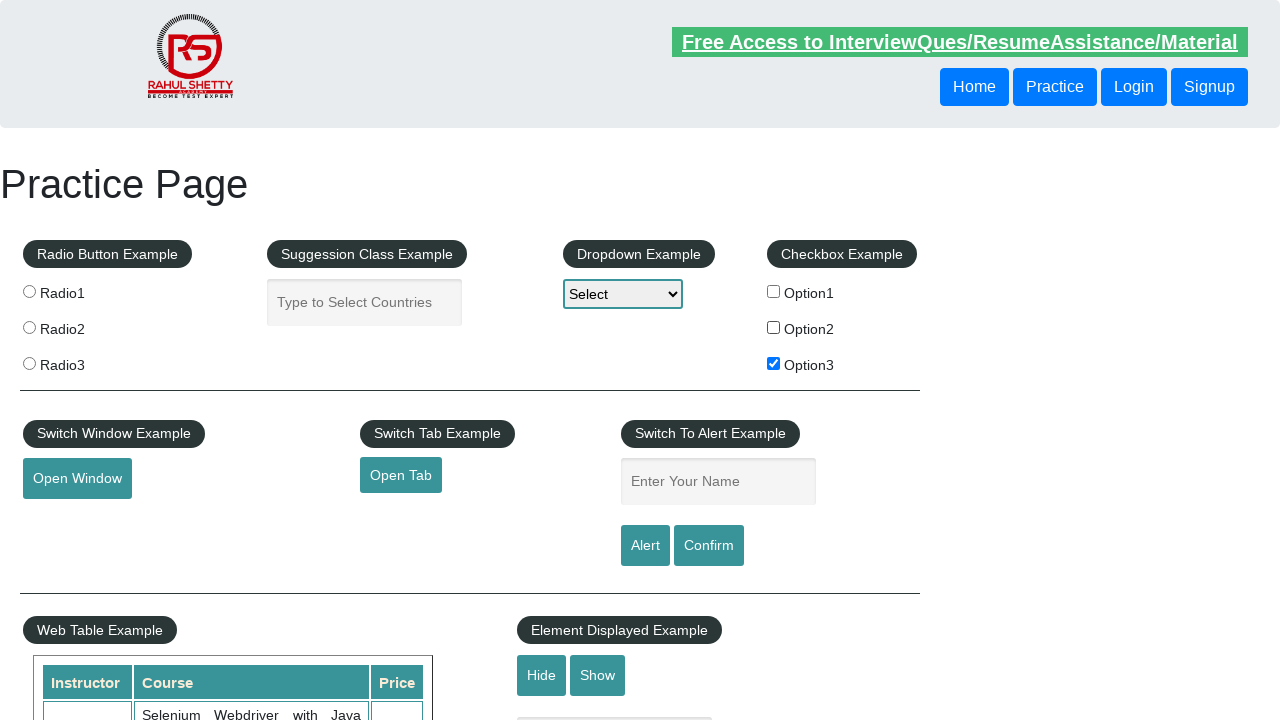

Verified checkbox 2 is unchecked
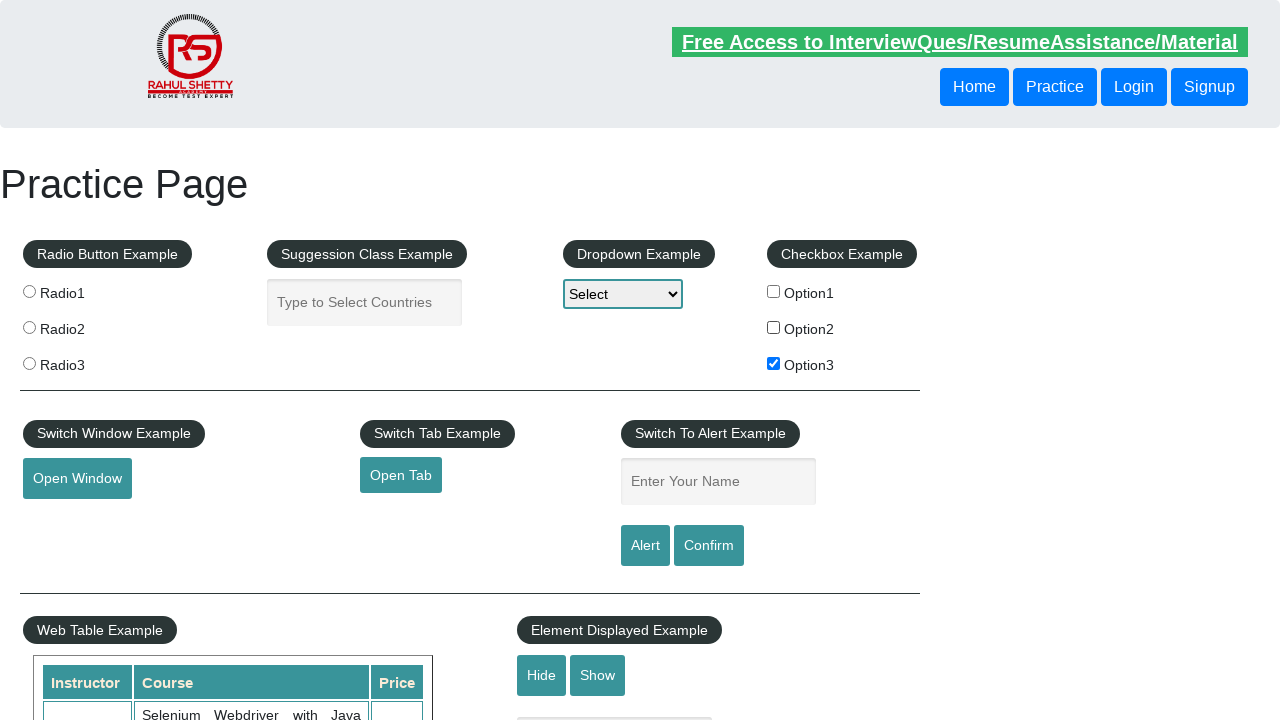

Clicked checkbox 3 to uncheck at (774, 363) on input[name='checkBoxOption3']
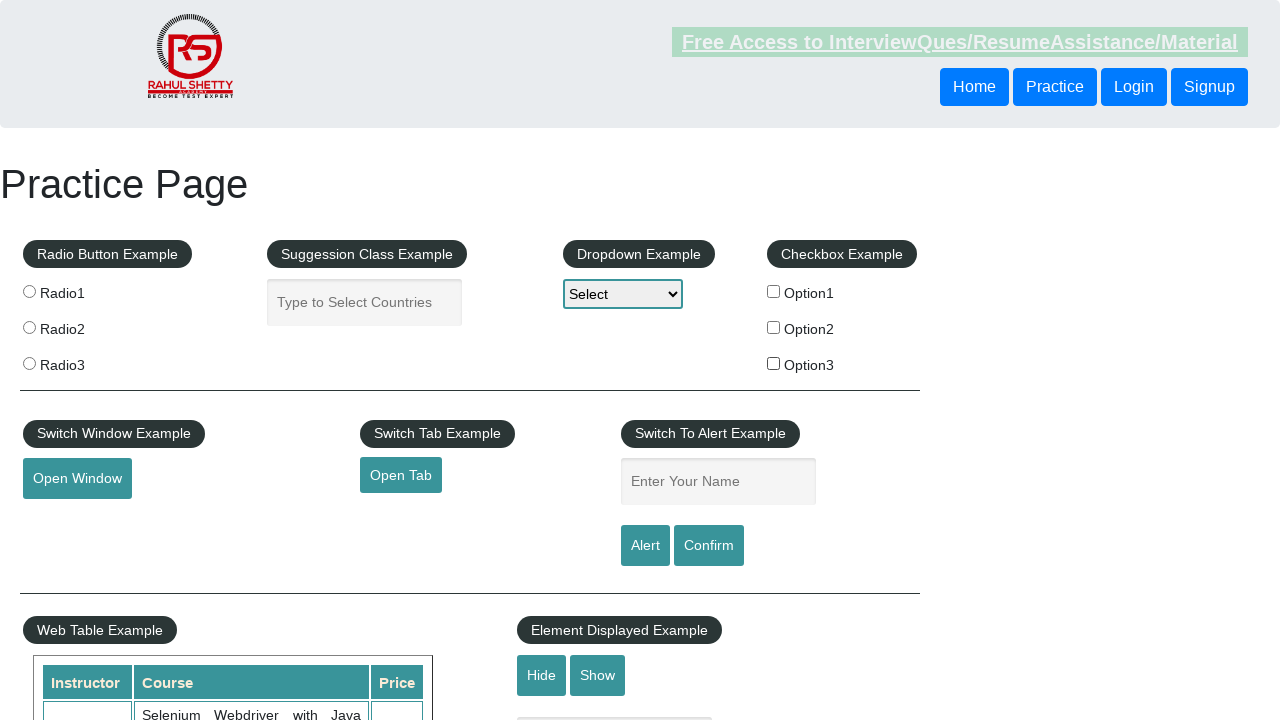

Verified checkbox 3 is unchecked
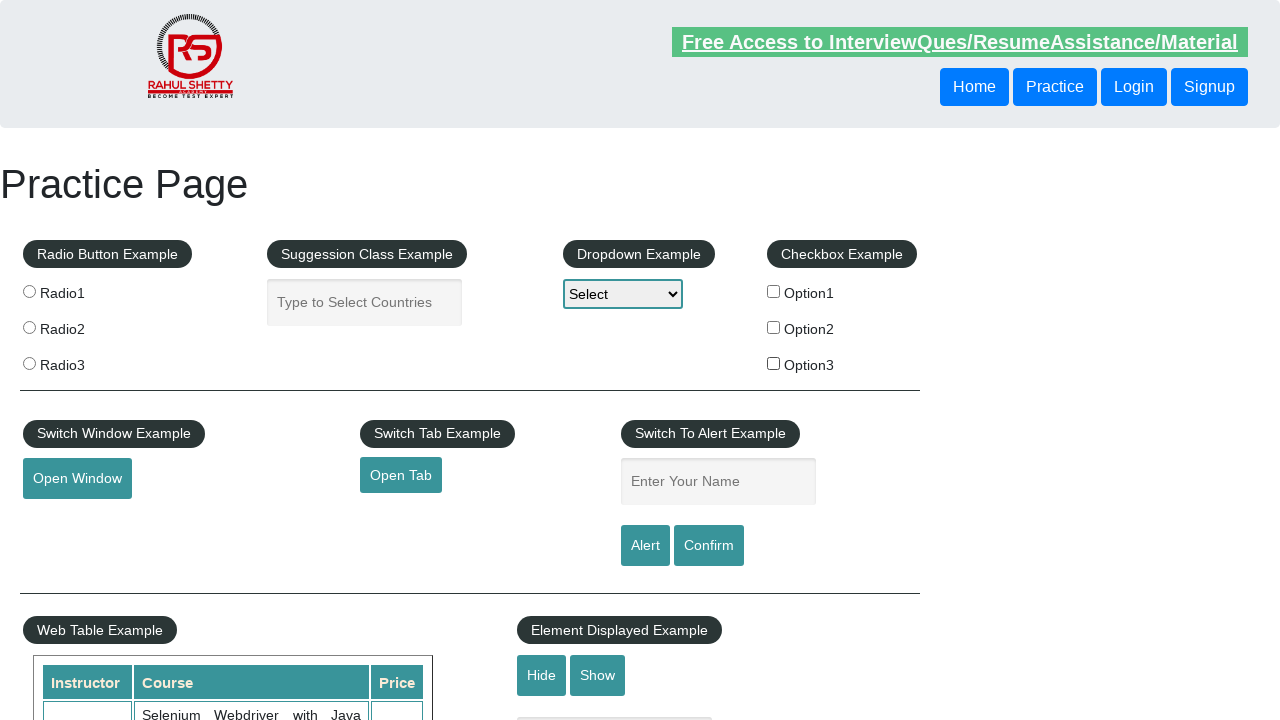

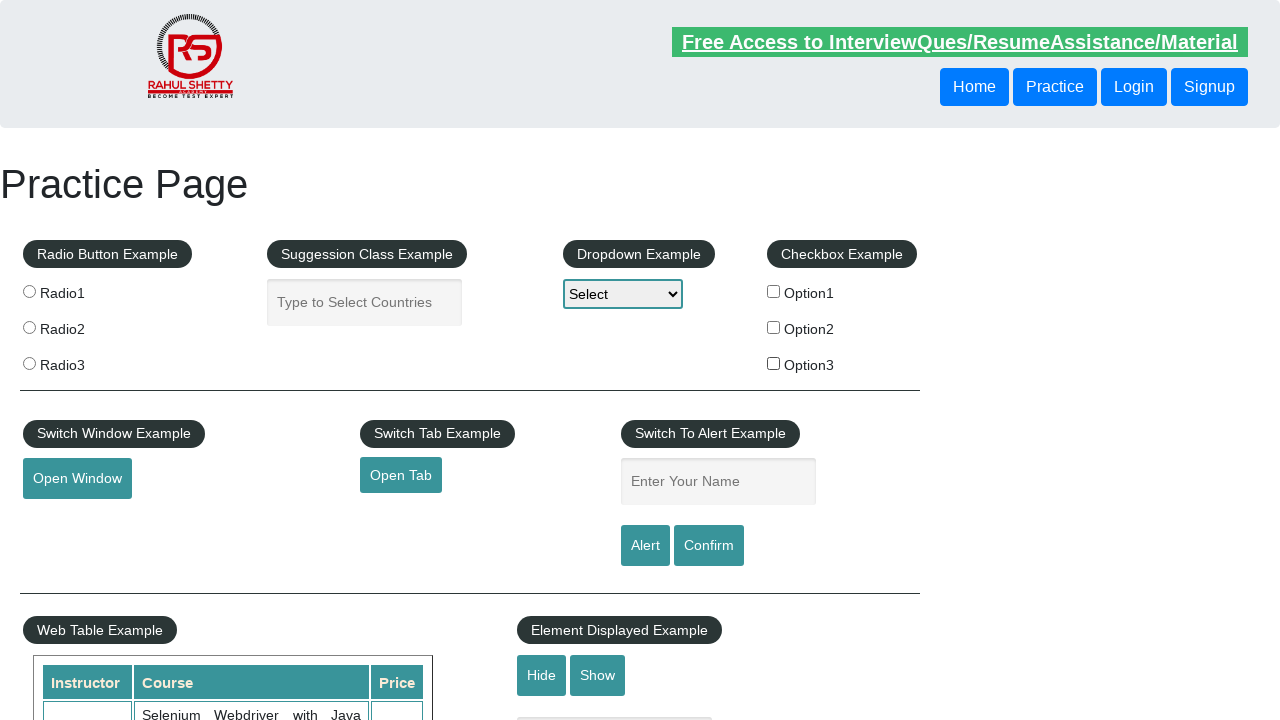